Tests jQuery UI slider functionality by dragging the slider handle to different positions

Starting URL: https://jqueryui.com/slider/

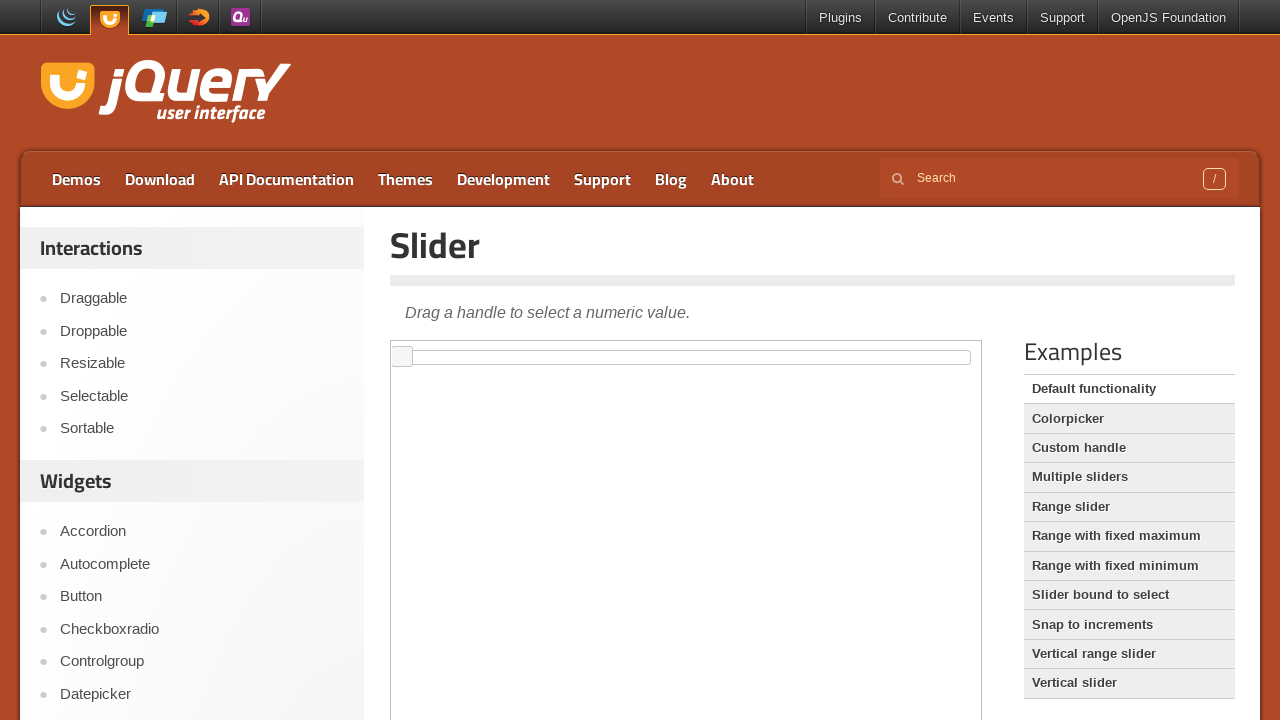

Located iframe containing slider demo
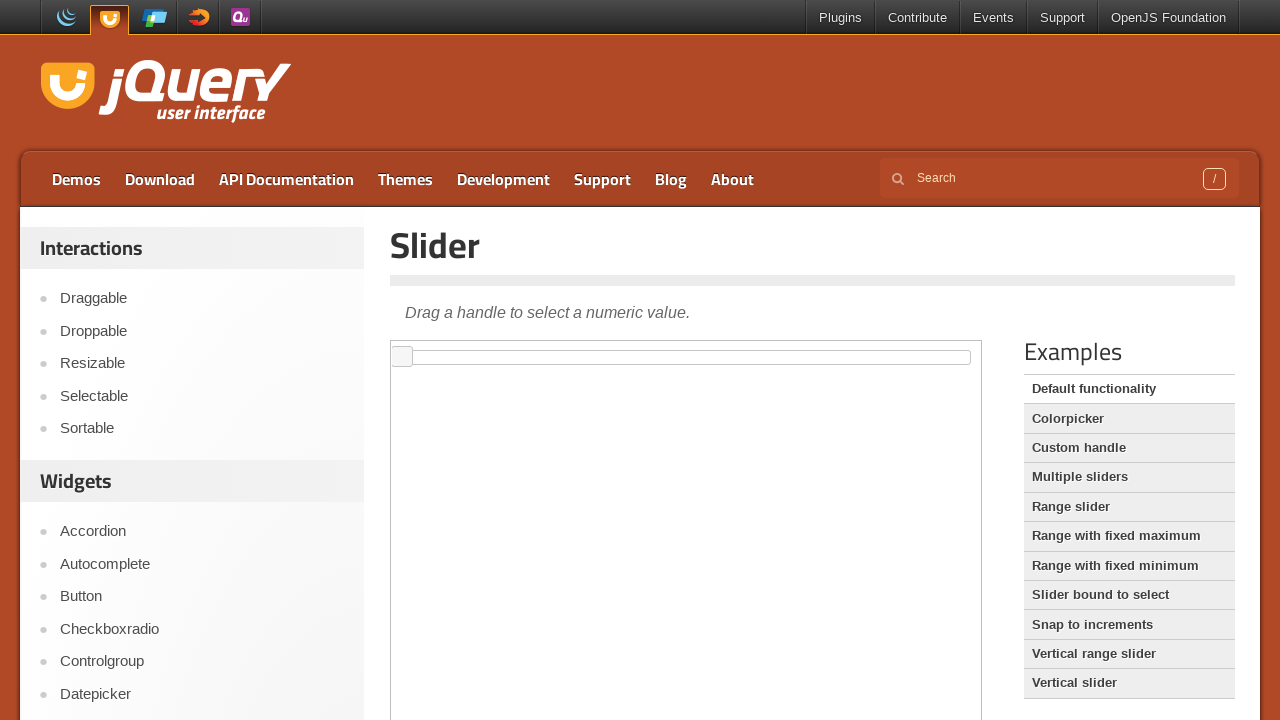

Located slider element
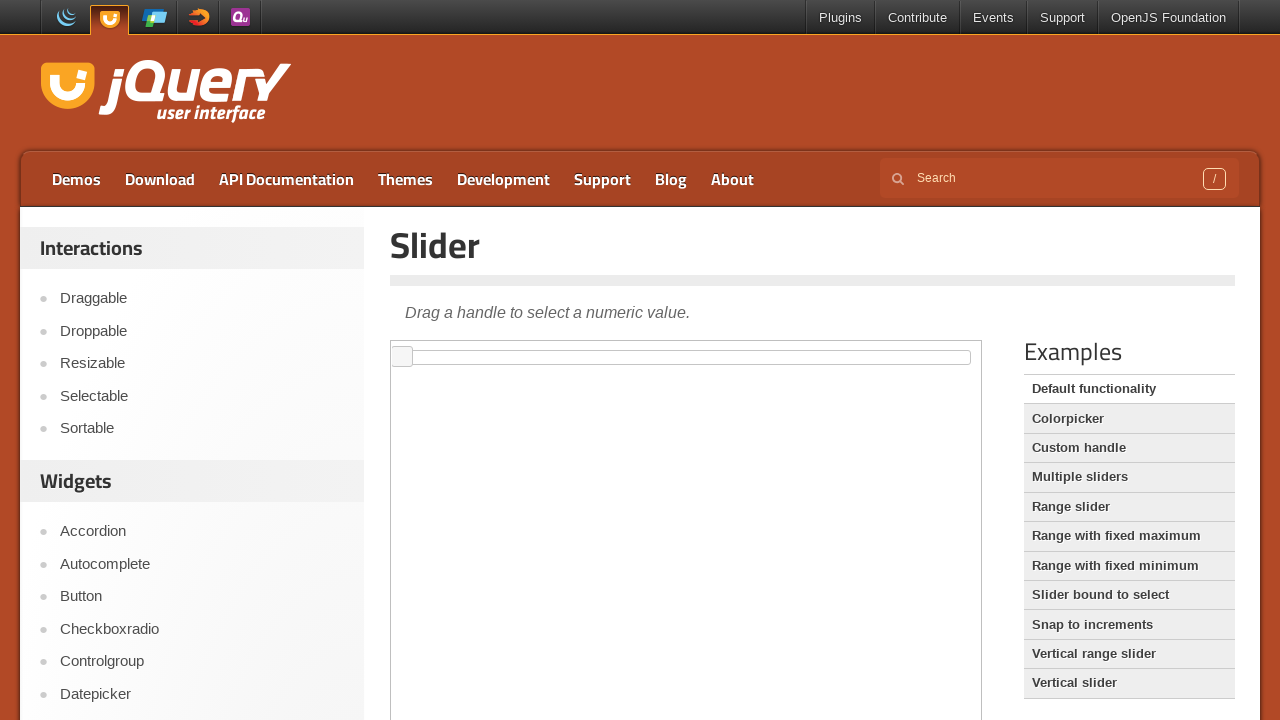

Located slider handle
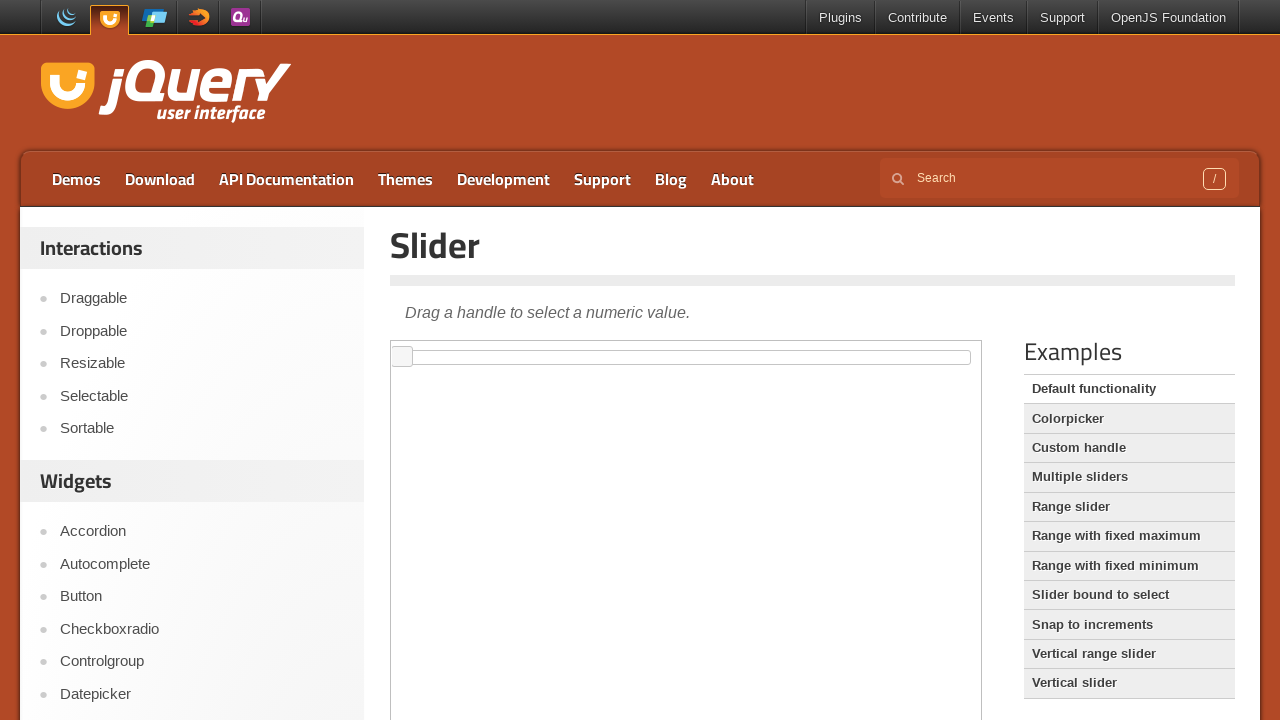

Retrieved initial bounding box of slider handle
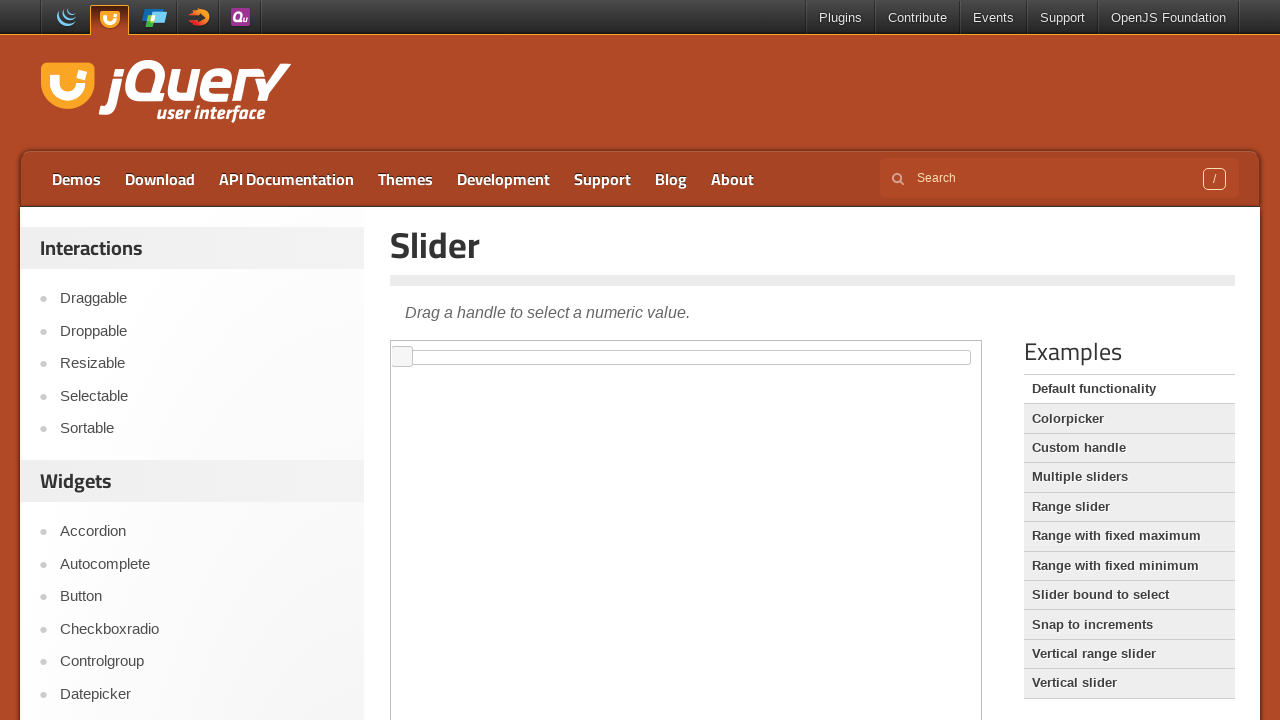

Moved mouse to center of slider handle at (402, 357)
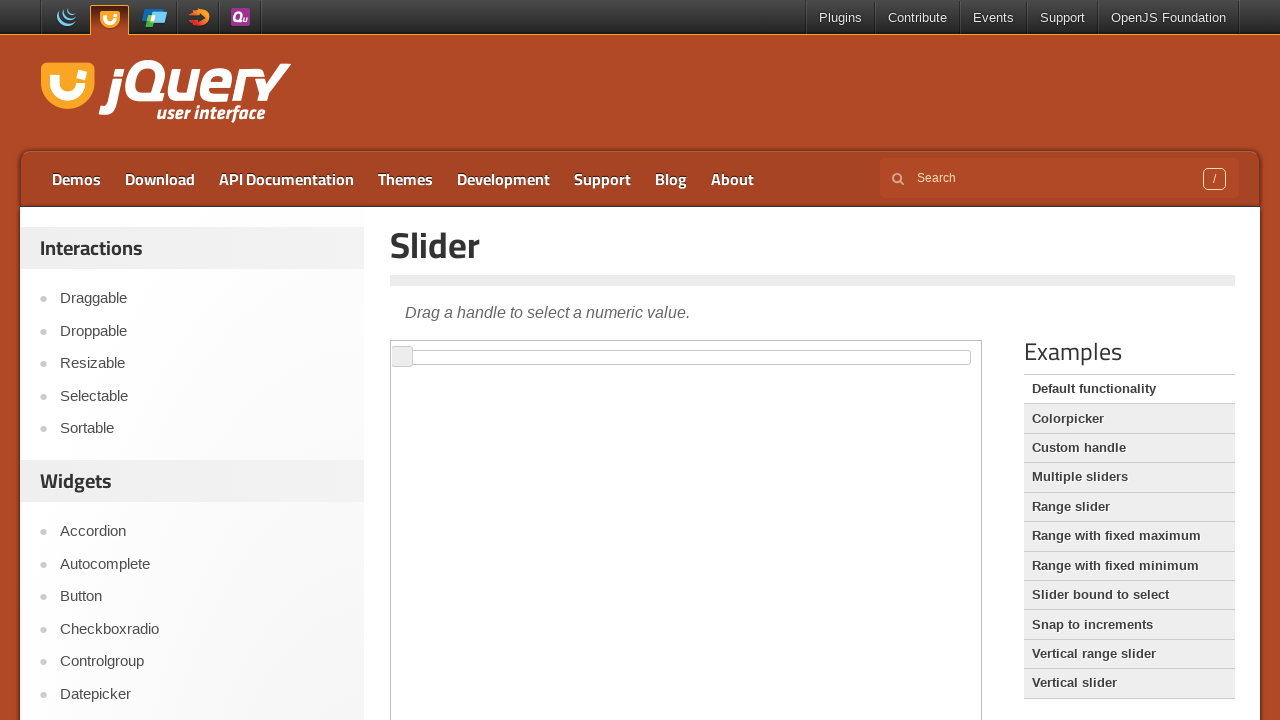

Pressed mouse button down on slider handle at (402, 357)
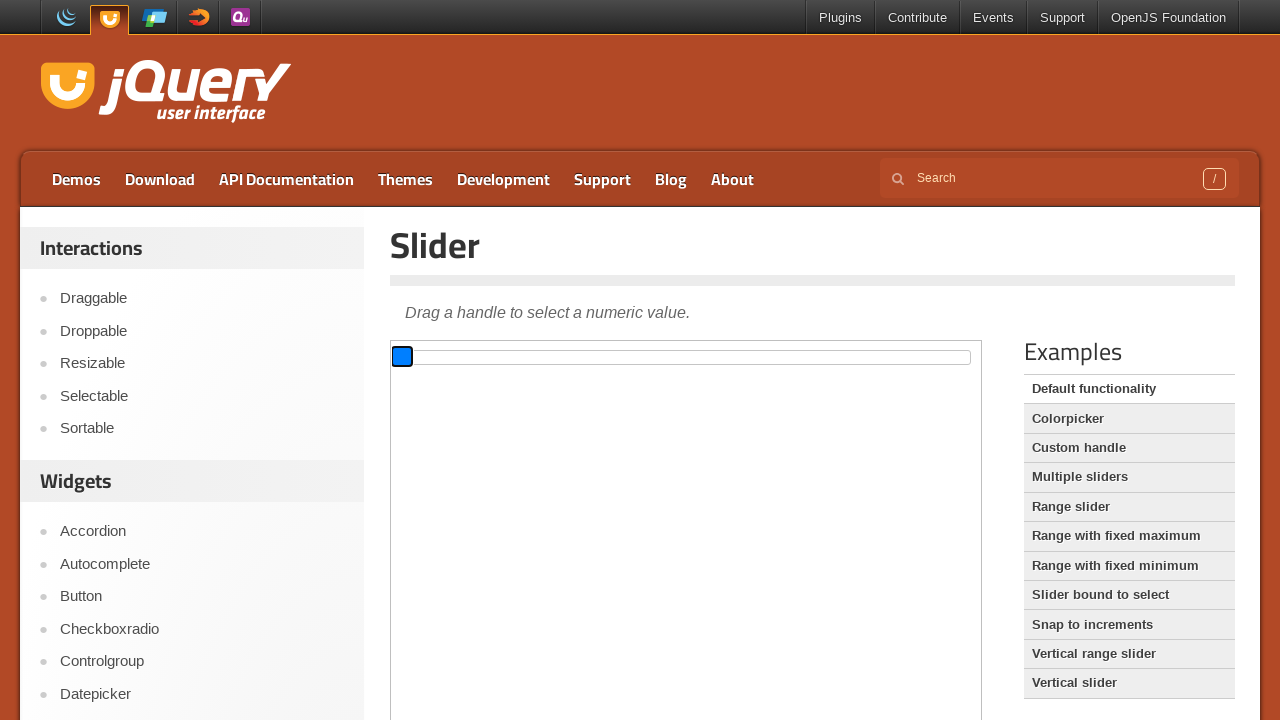

Dragged slider handle 50 pixels to the right at (452, 357)
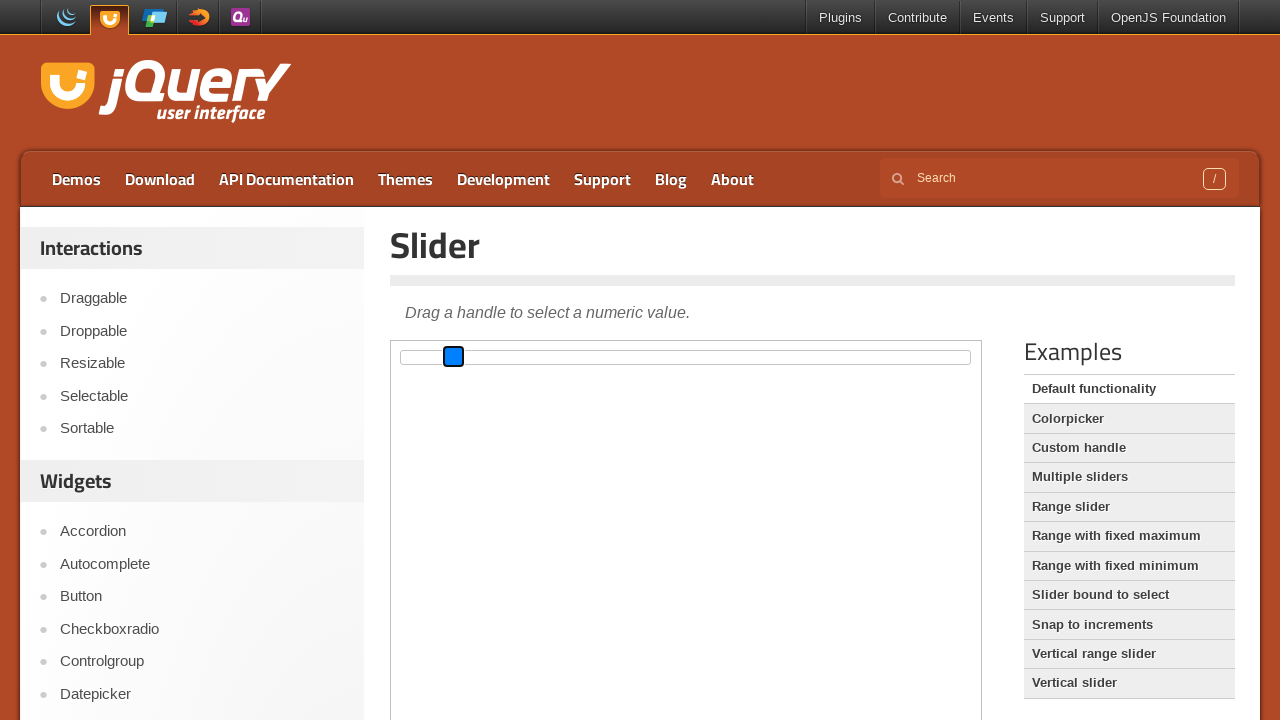

Released mouse button after dragging right at (452, 357)
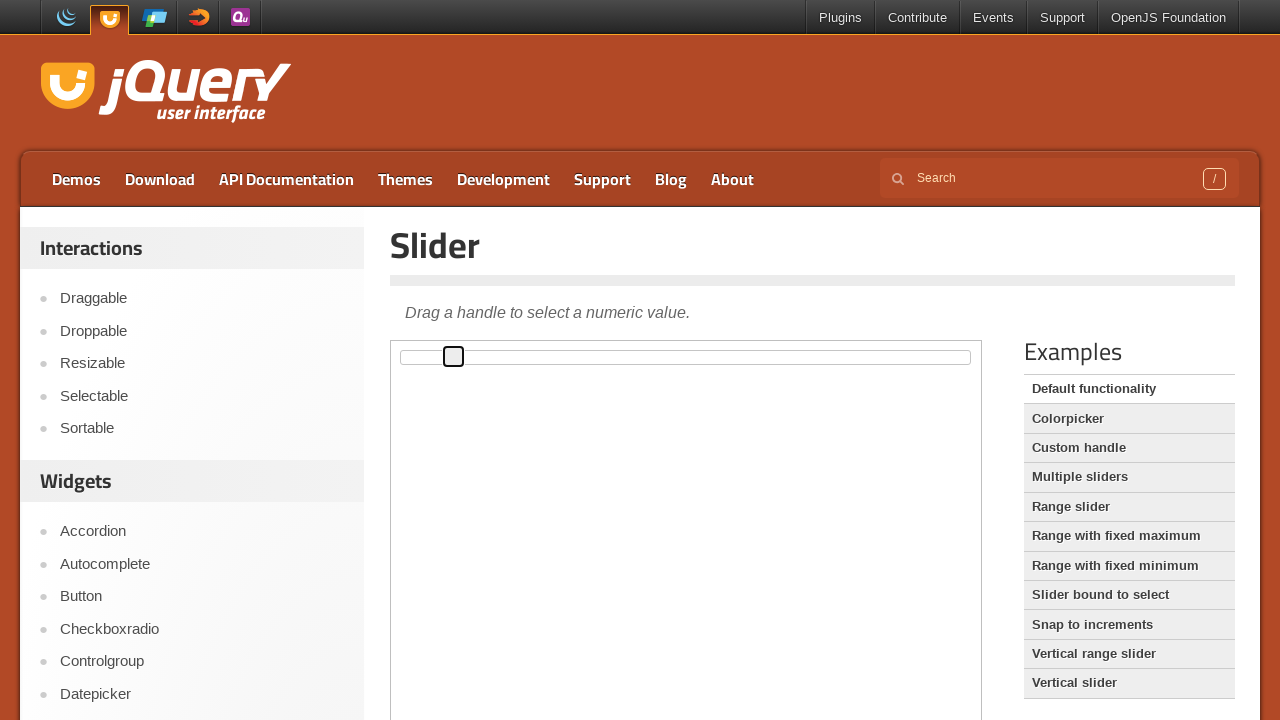

Waited 1 second for slider animation
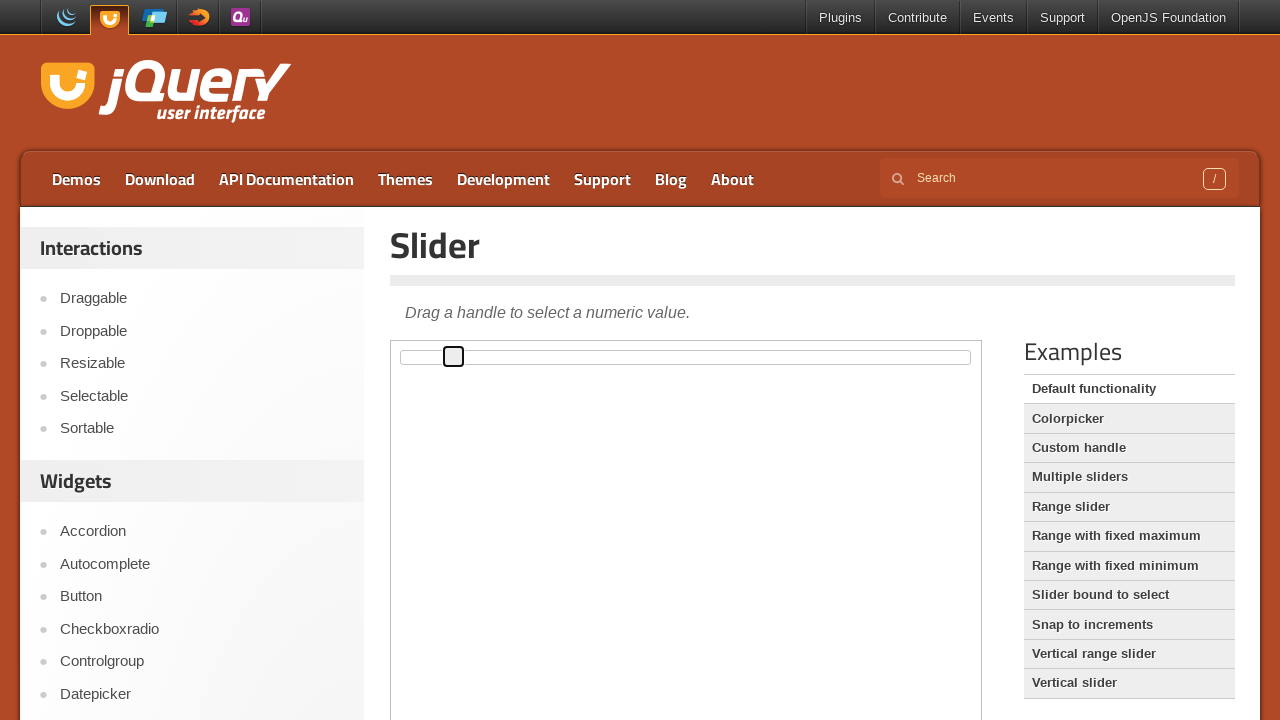

Retrieved updated bounding box of slider handle
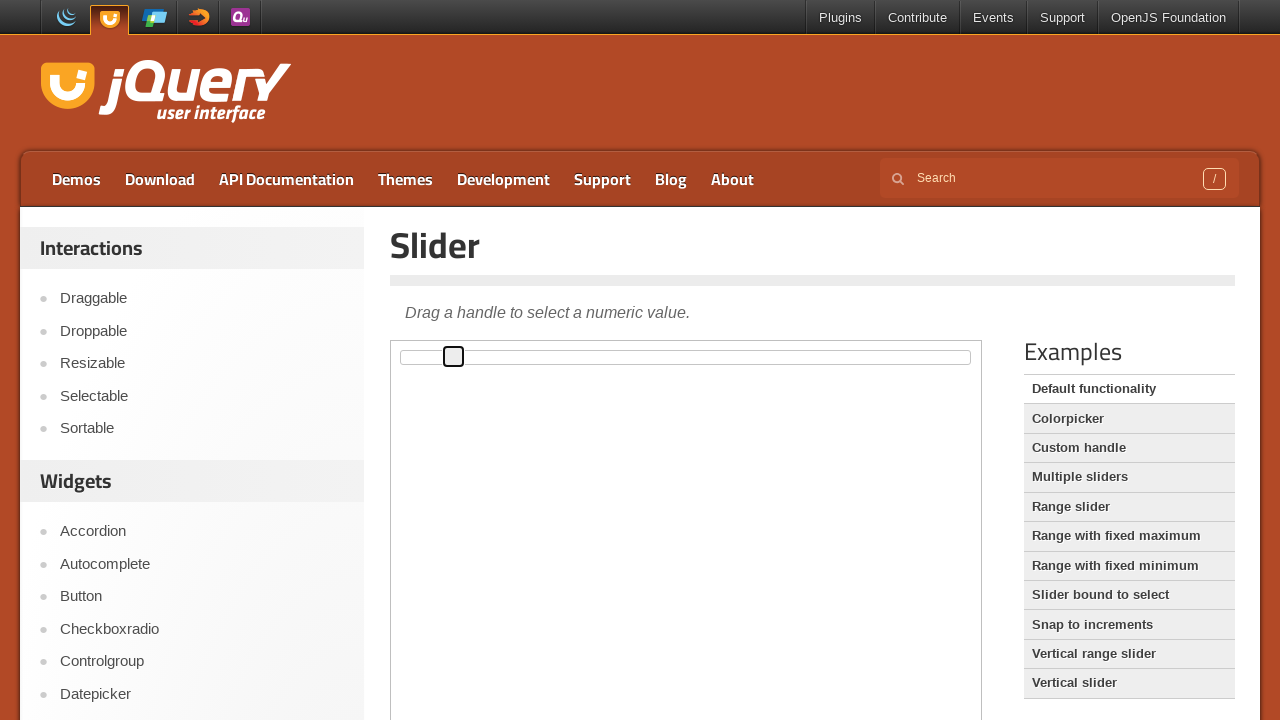

Moved mouse to center of slider handle for leftward drag at (453, 357)
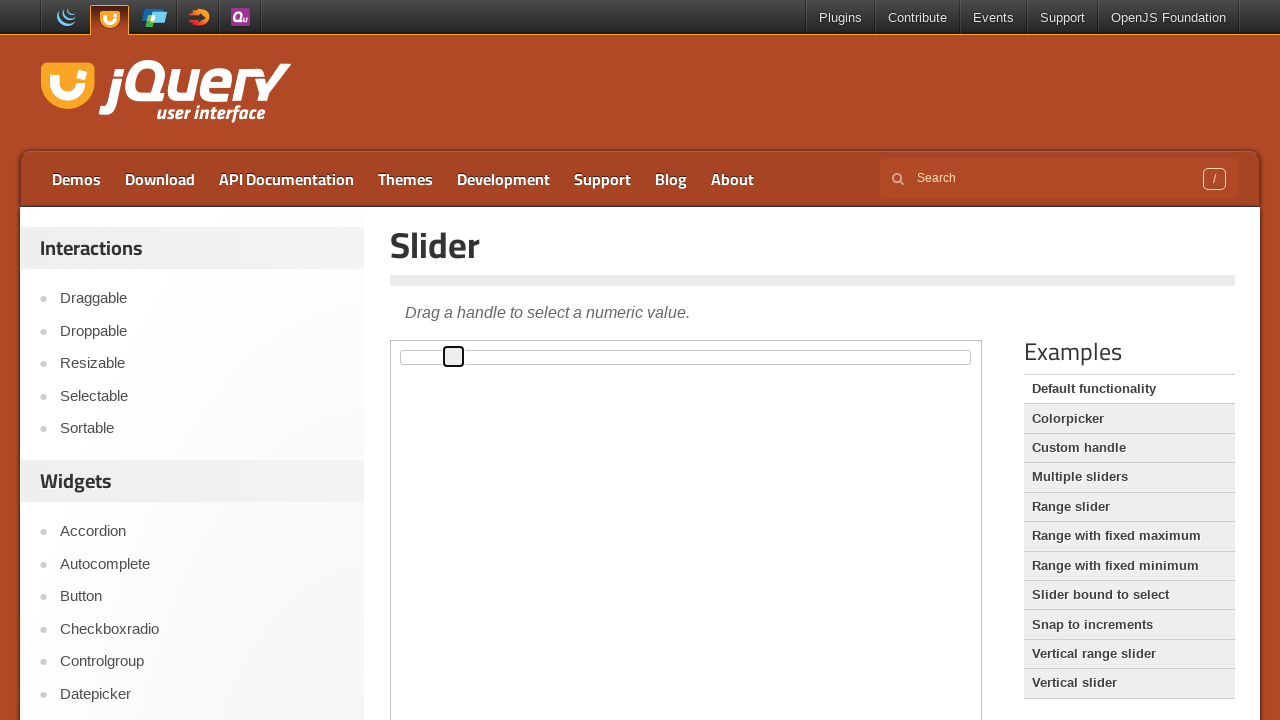

Pressed mouse button down on slider handle at (453, 357)
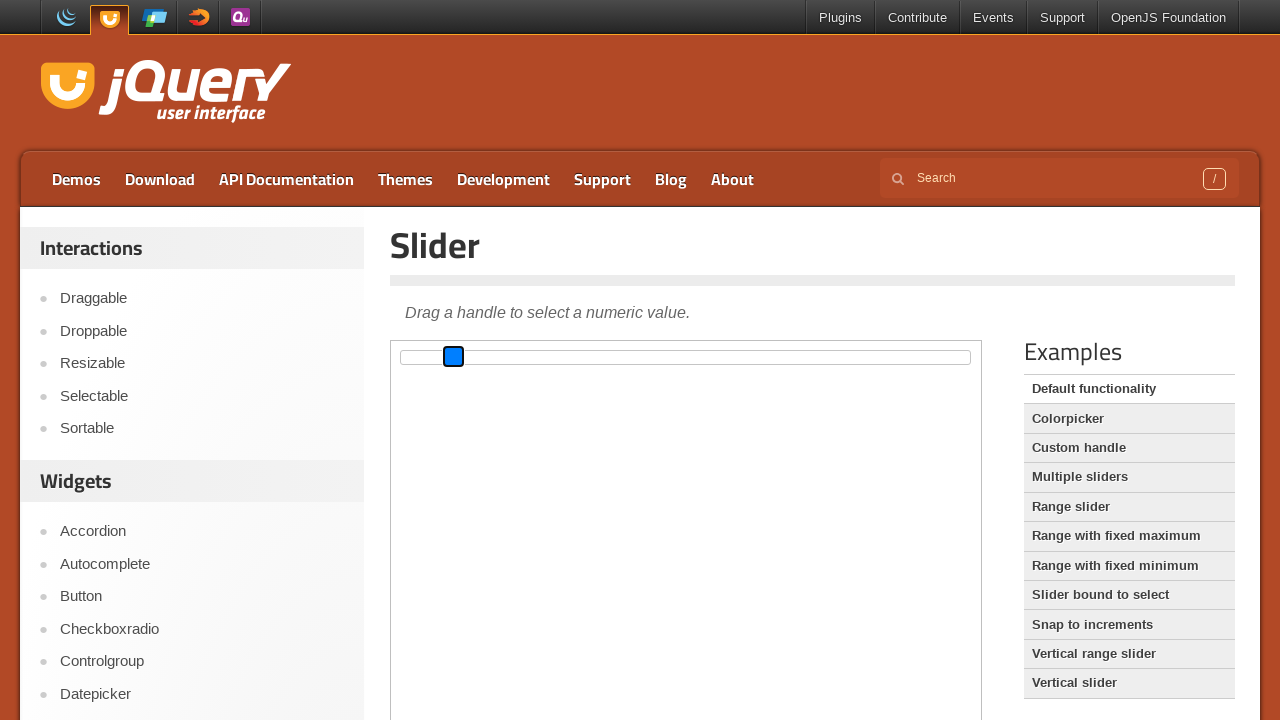

Dragged slider handle 50 pixels to the left at (403, 357)
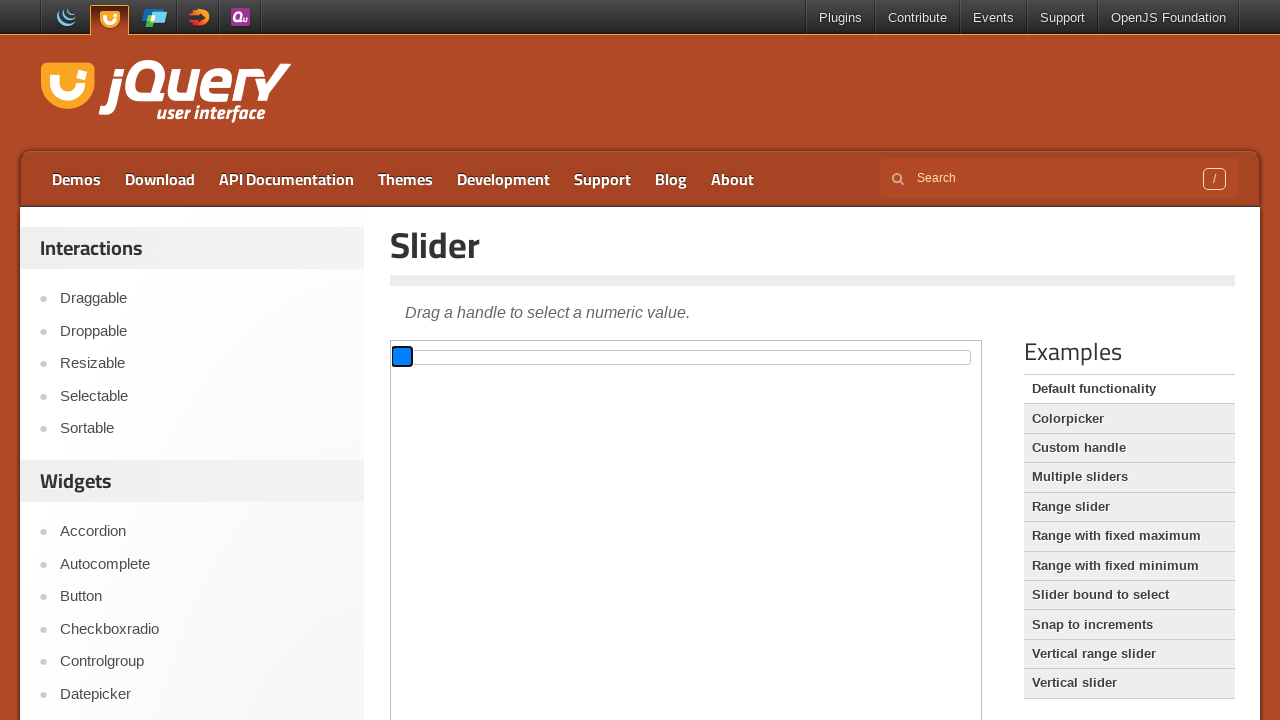

Released mouse button after dragging left at (403, 357)
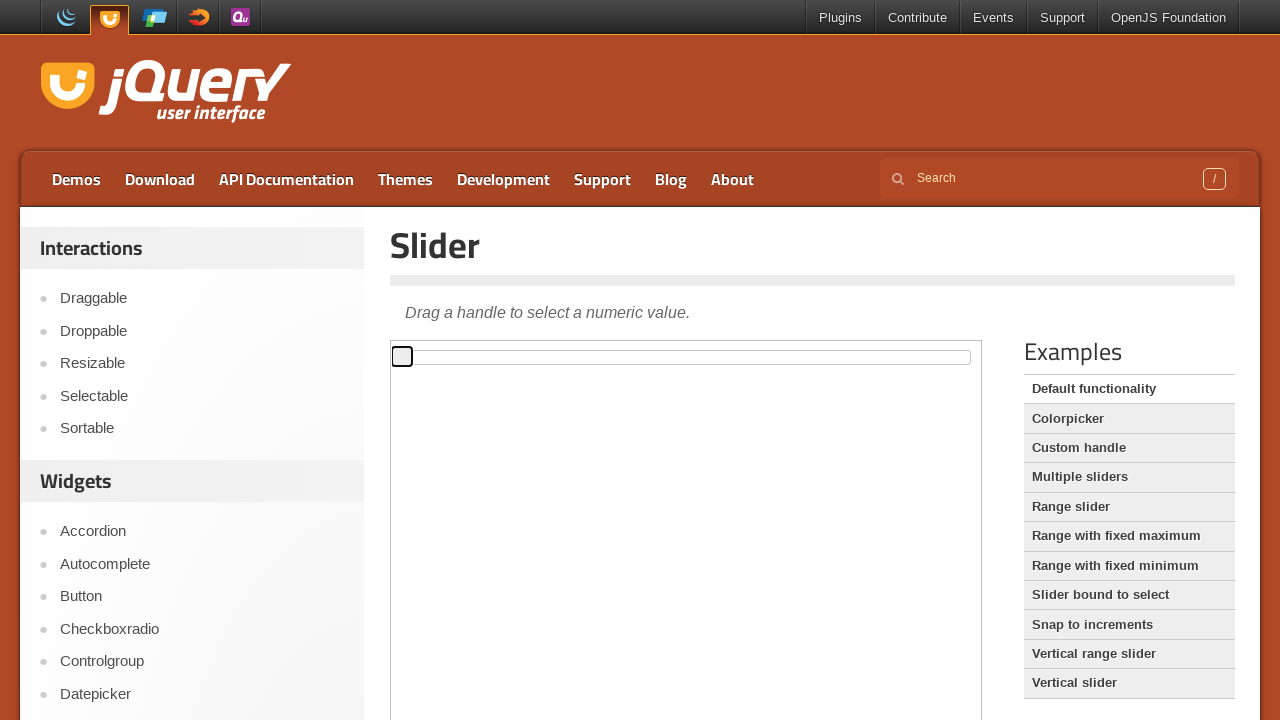

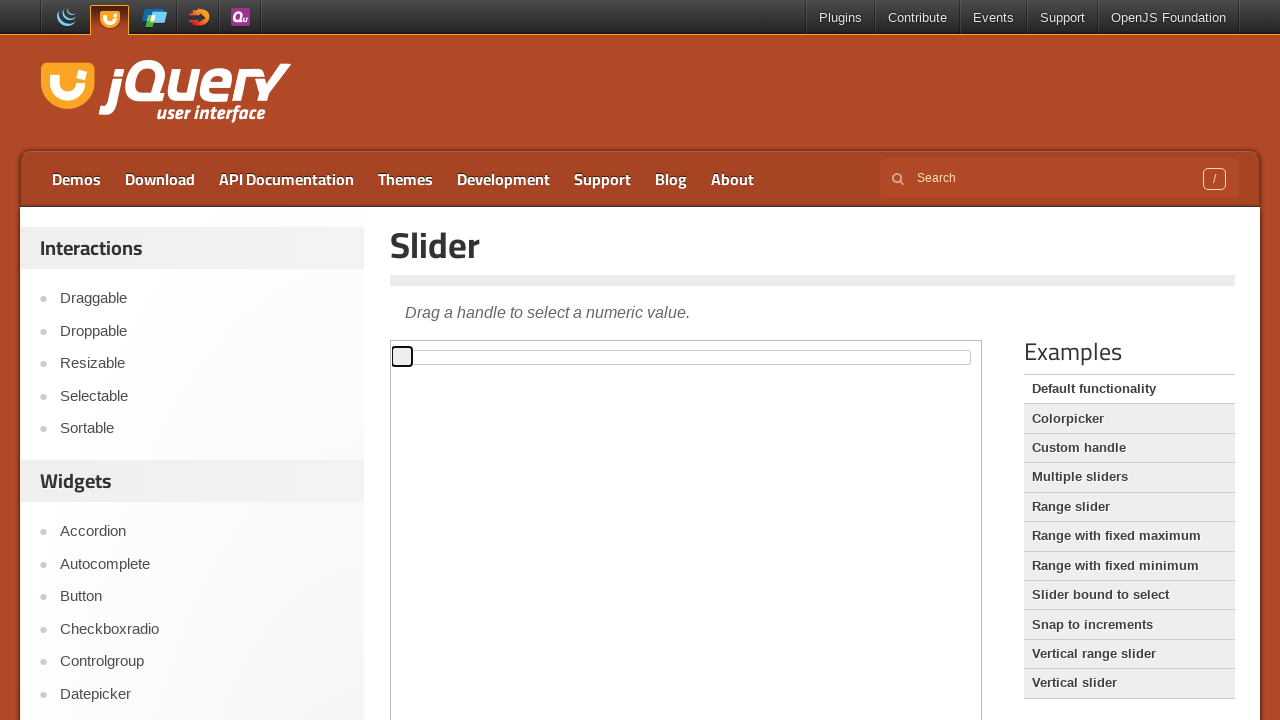